Tests that the complete all checkbox updates its state when individual items are completed or cleared

Starting URL: https://demo.playwright.dev/todomvc

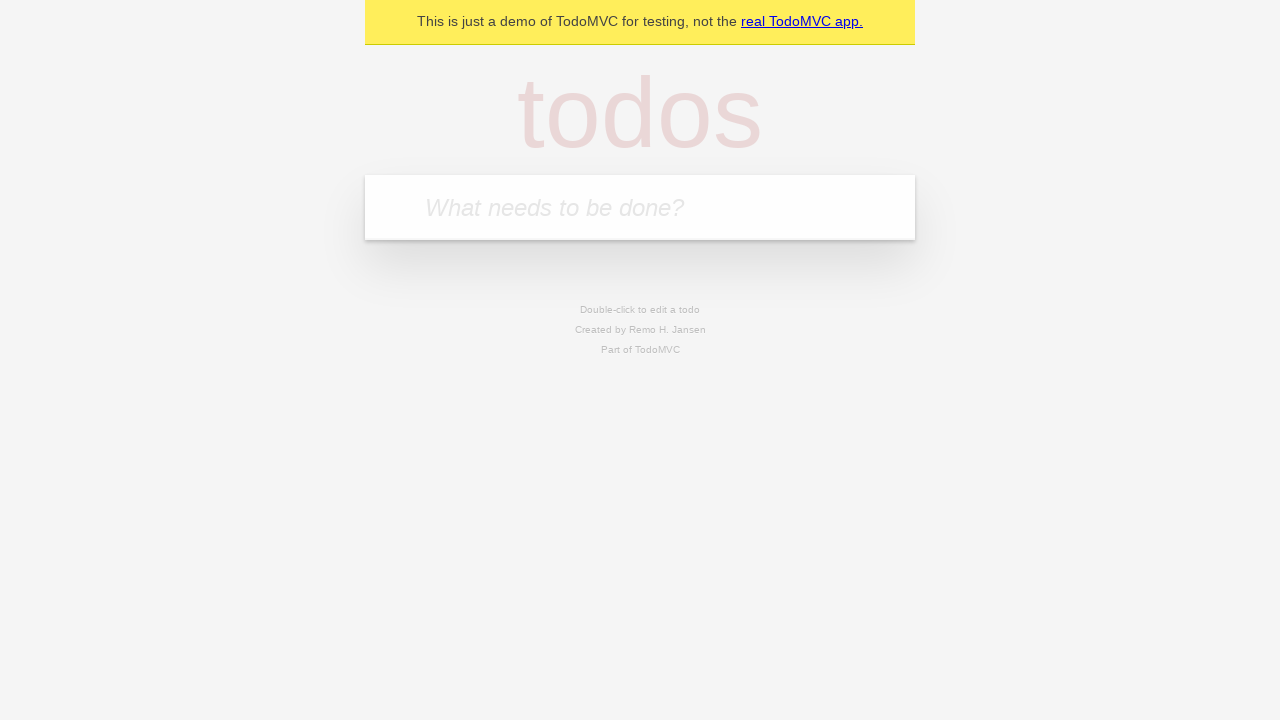

Filled todo input with 'buy some cheese' on internal:attr=[placeholder="What needs to be done?"i]
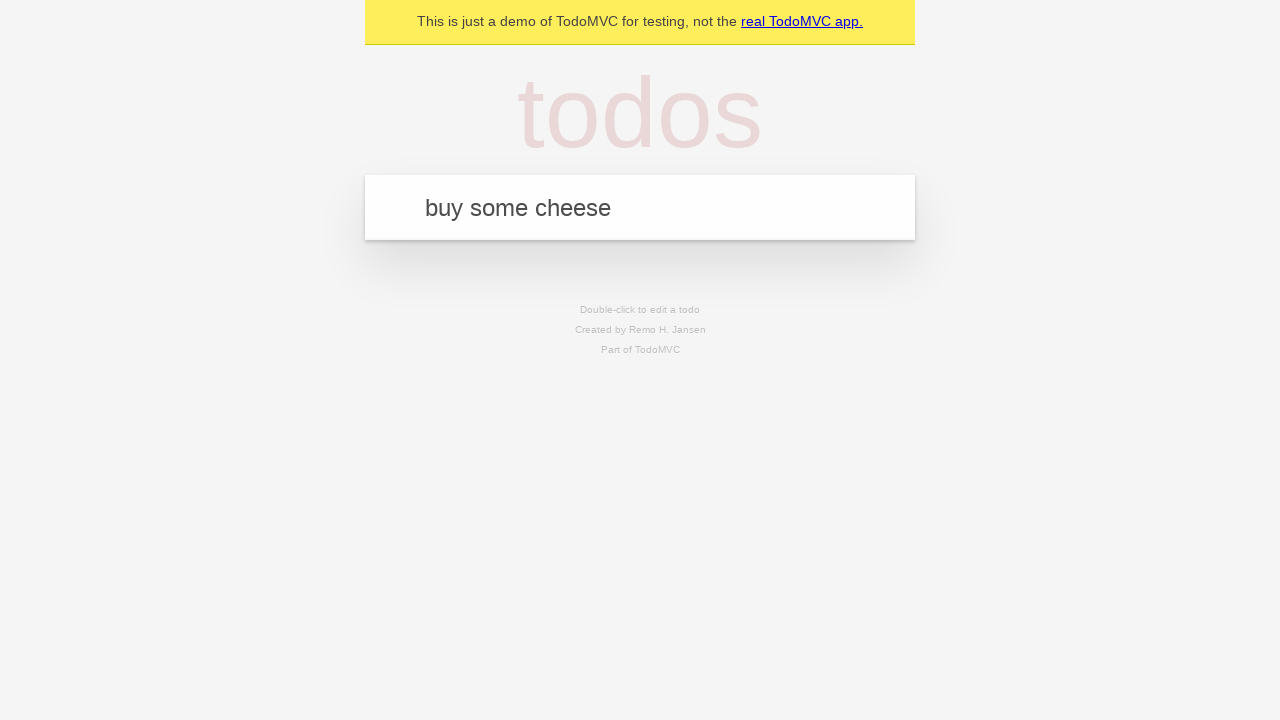

Pressed Enter to create first todo on internal:attr=[placeholder="What needs to be done?"i]
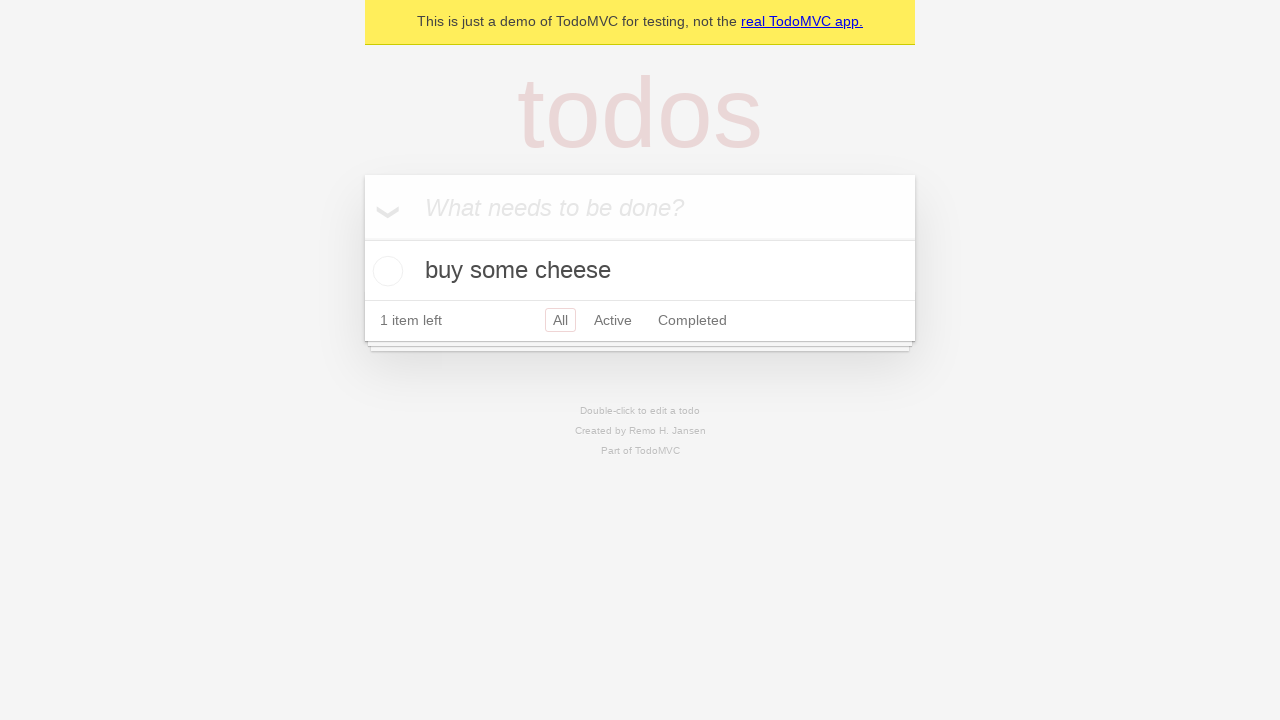

Filled todo input with 'feed the cat' on internal:attr=[placeholder="What needs to be done?"i]
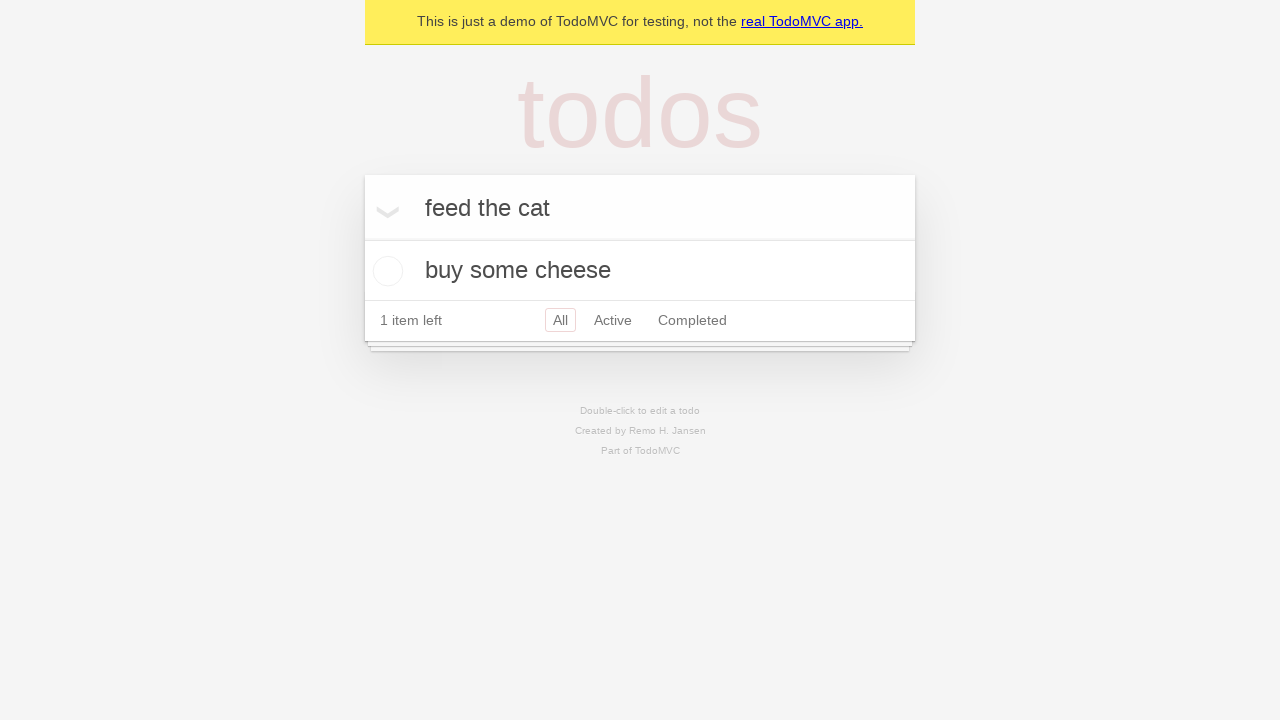

Pressed Enter to create second todo on internal:attr=[placeholder="What needs to be done?"i]
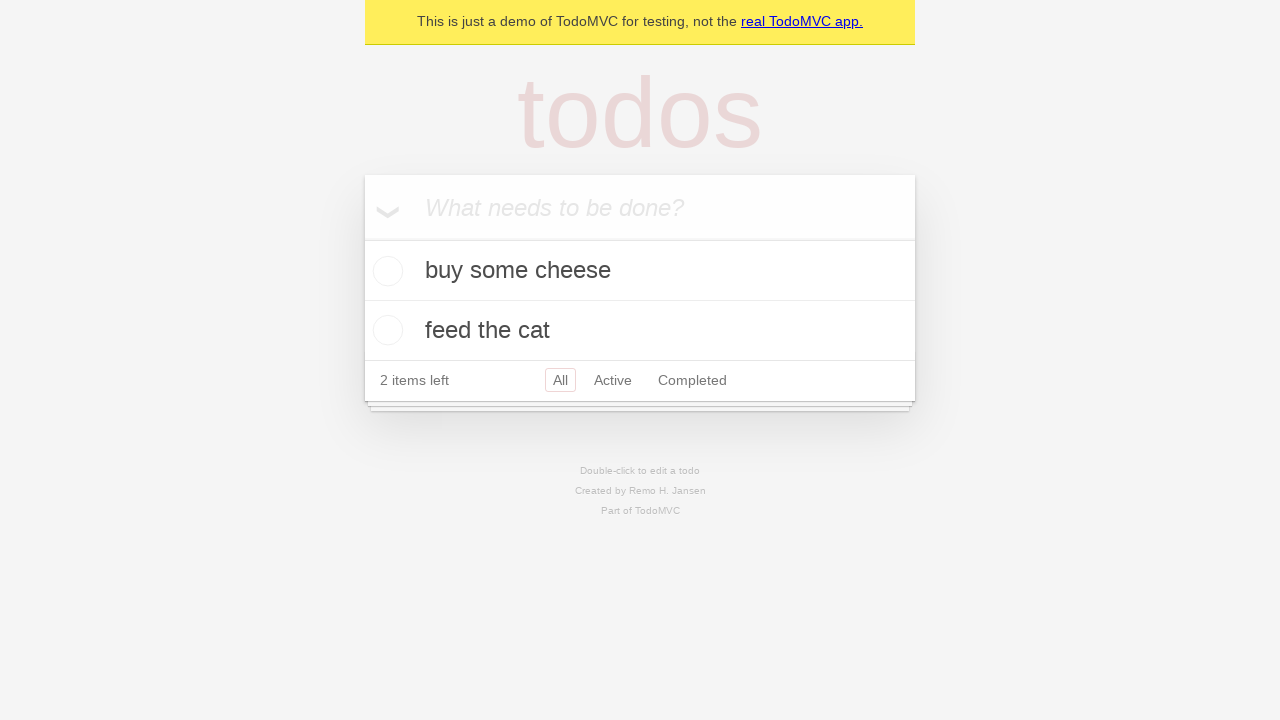

Filled todo input with 'book a doctors appointment' on internal:attr=[placeholder="What needs to be done?"i]
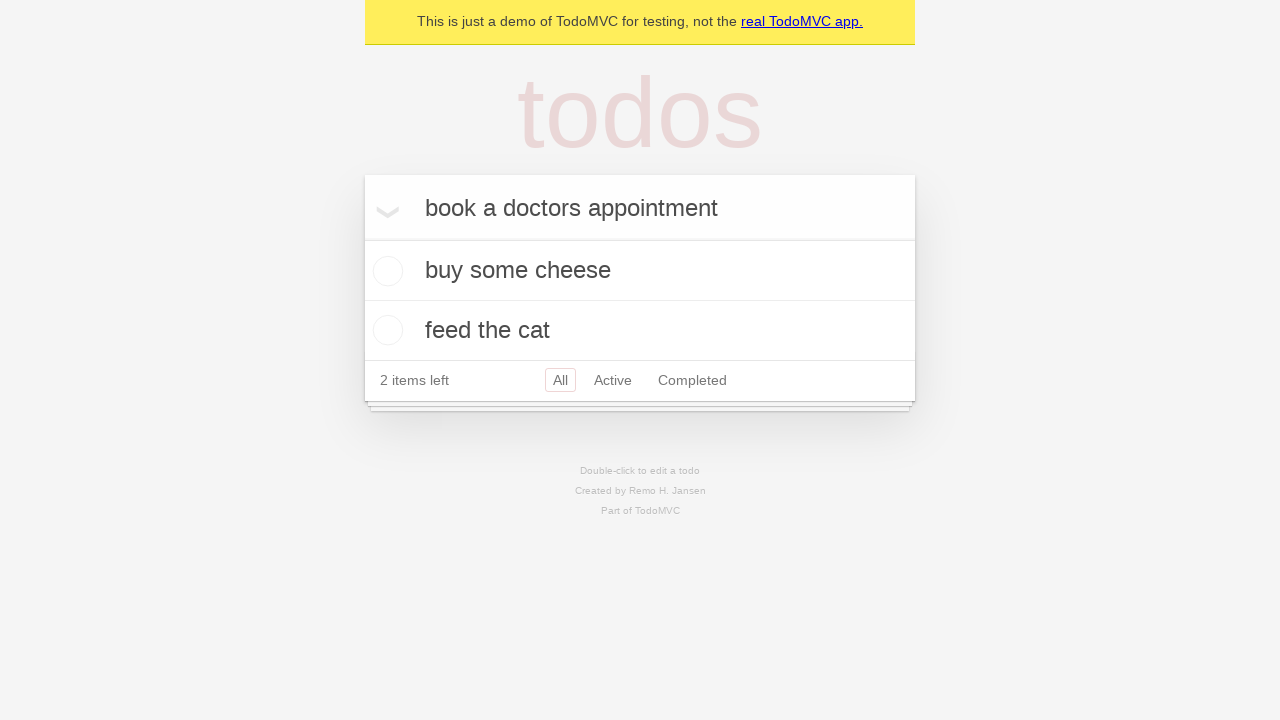

Pressed Enter to create third todo on internal:attr=[placeholder="What needs to be done?"i]
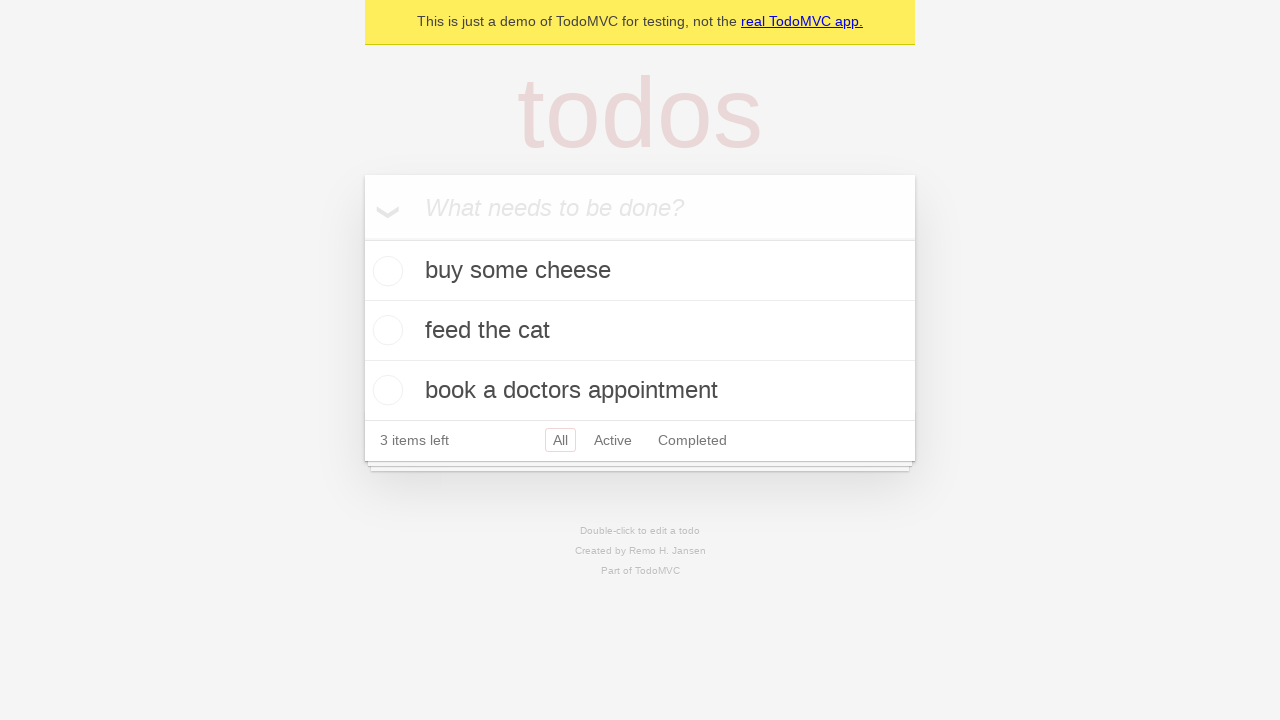

Clicked 'Mark all as complete' checkbox to check all todos at (362, 238) on internal:label="Mark all as complete"i
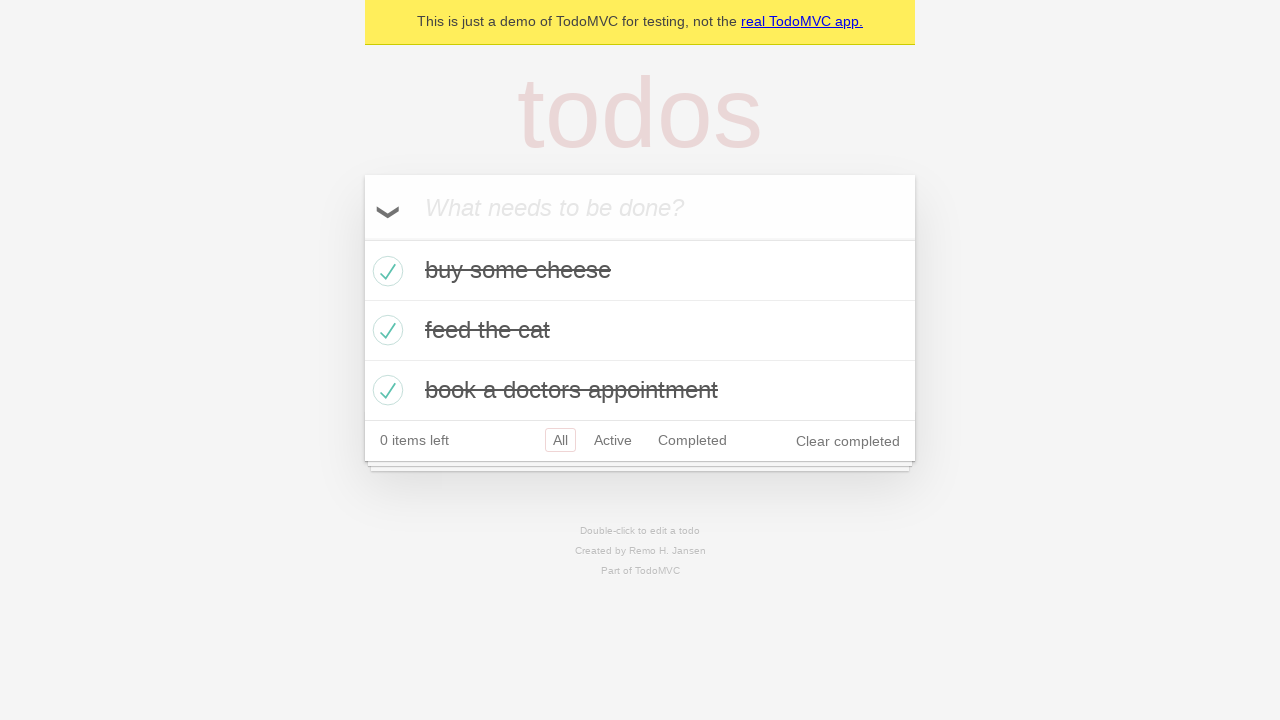

Unchecked first todo item at (385, 271) on internal:testid=[data-testid="todo-item"s] >> nth=0 >> internal:role=checkbox
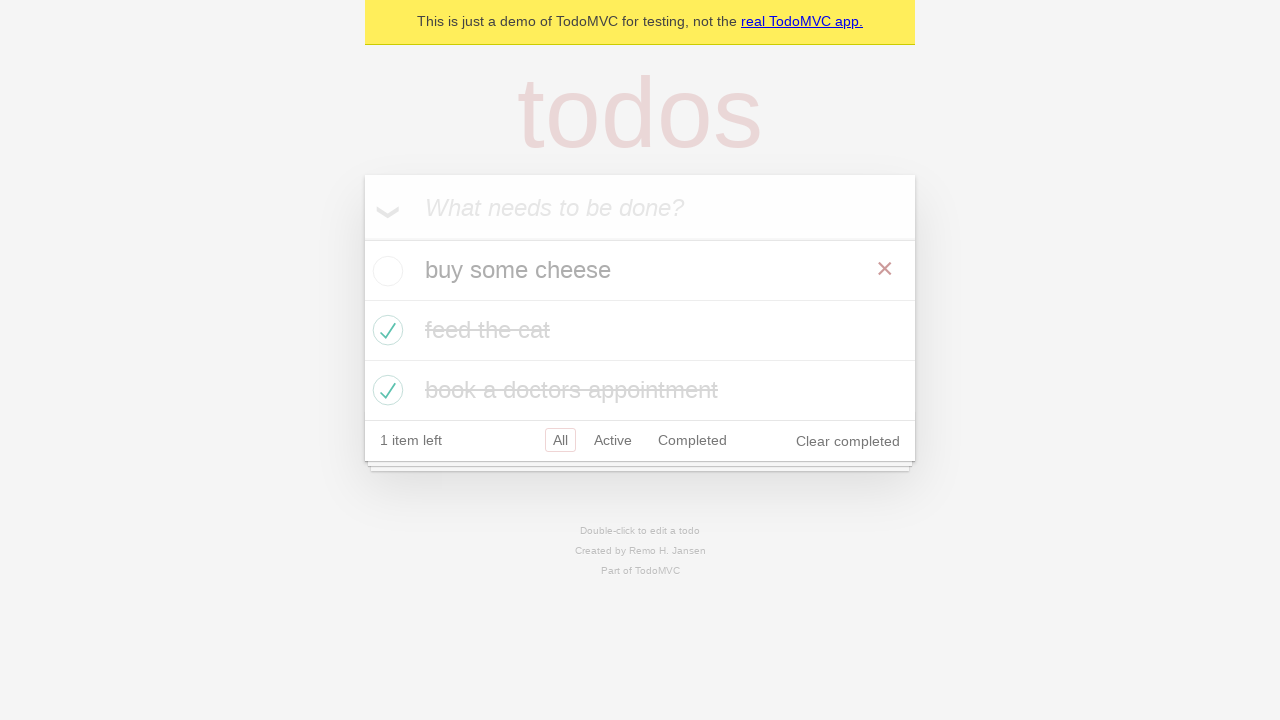

Rechecked first todo item at (385, 271) on internal:testid=[data-testid="todo-item"s] >> nth=0 >> internal:role=checkbox
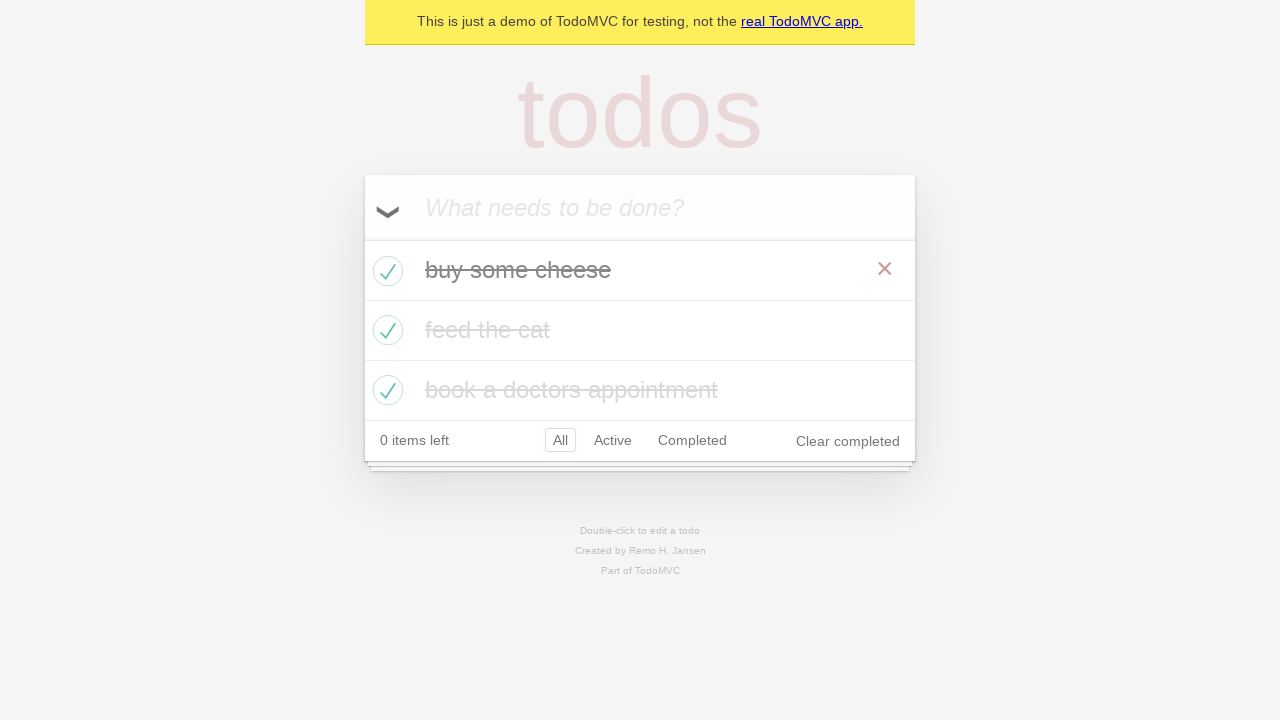

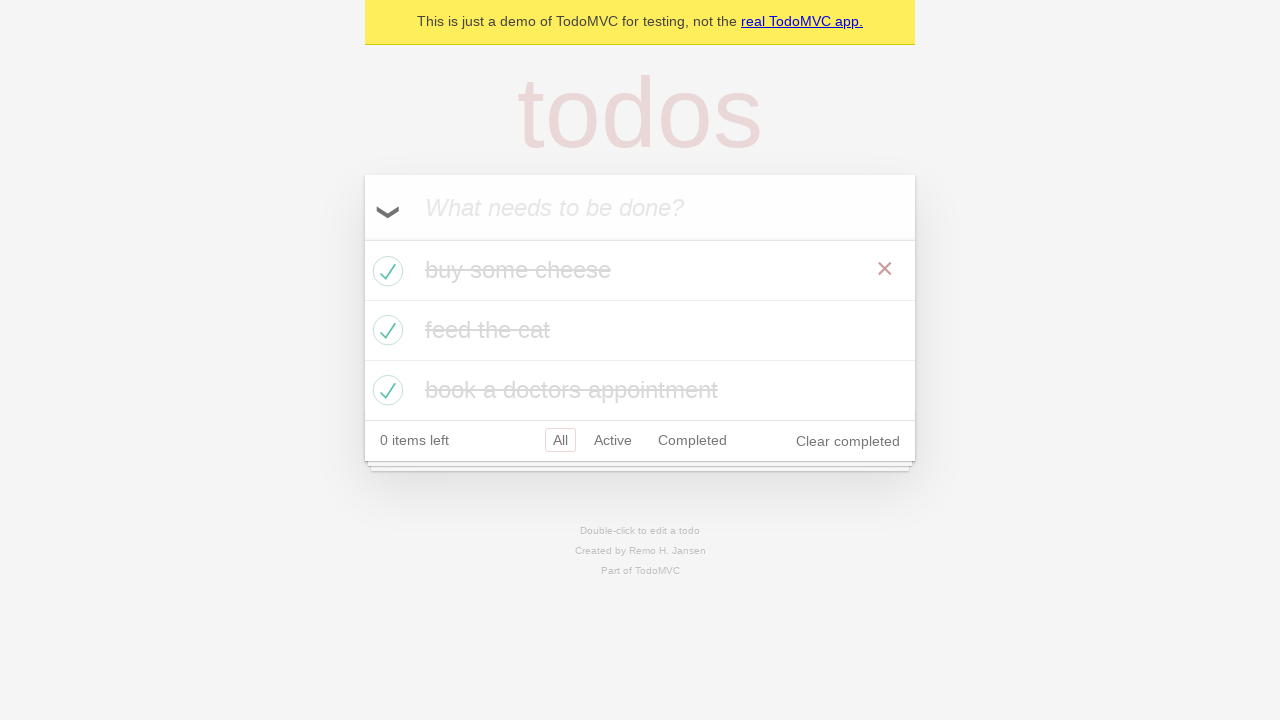